Tests browser forward navigation by navigating to a page, going back, then going forward to verify the original URL is restored.

Starting URL: https://www.selenium.dev/selenium/web/bidi/logEntryAdded.html

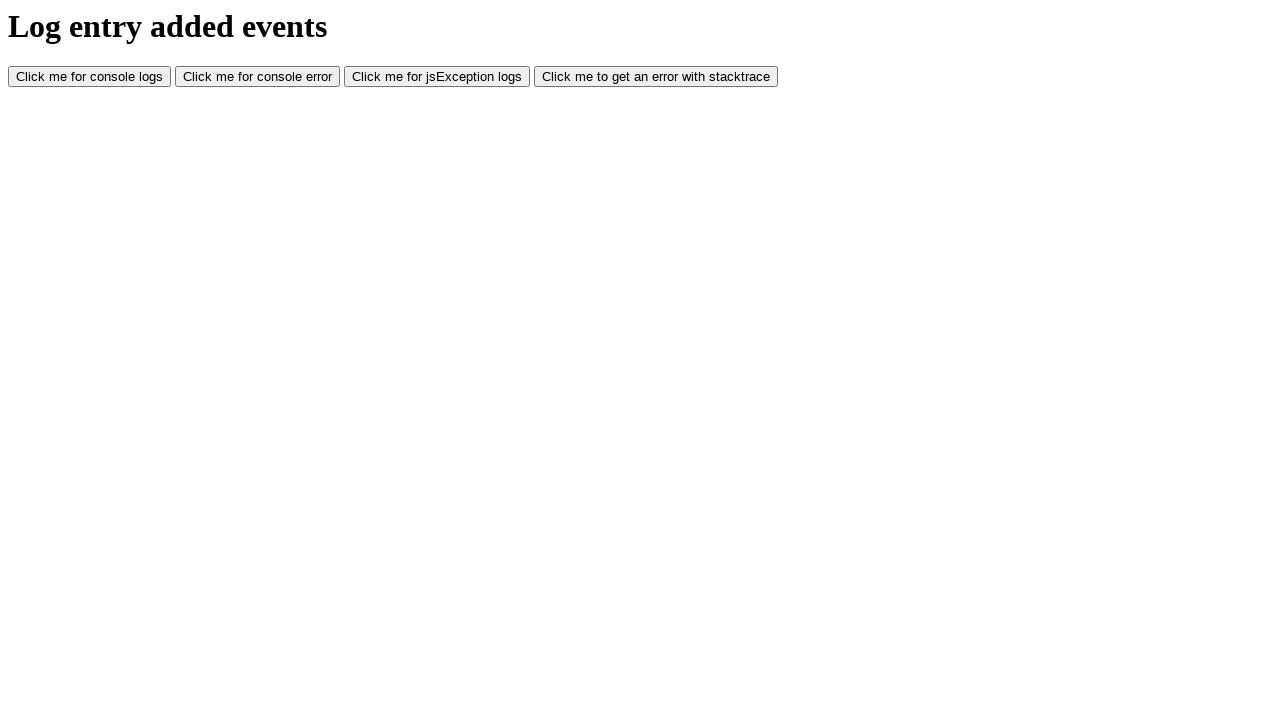

Waited for page to fully load
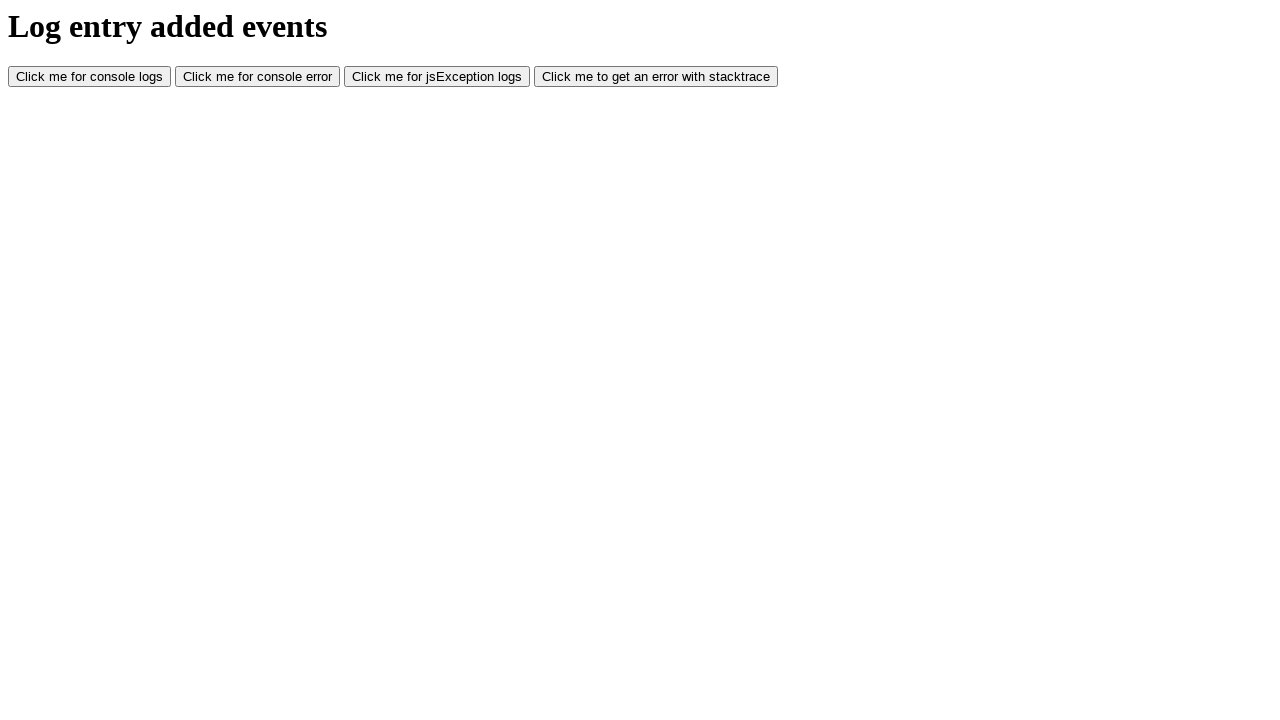

Navigated back to previous page
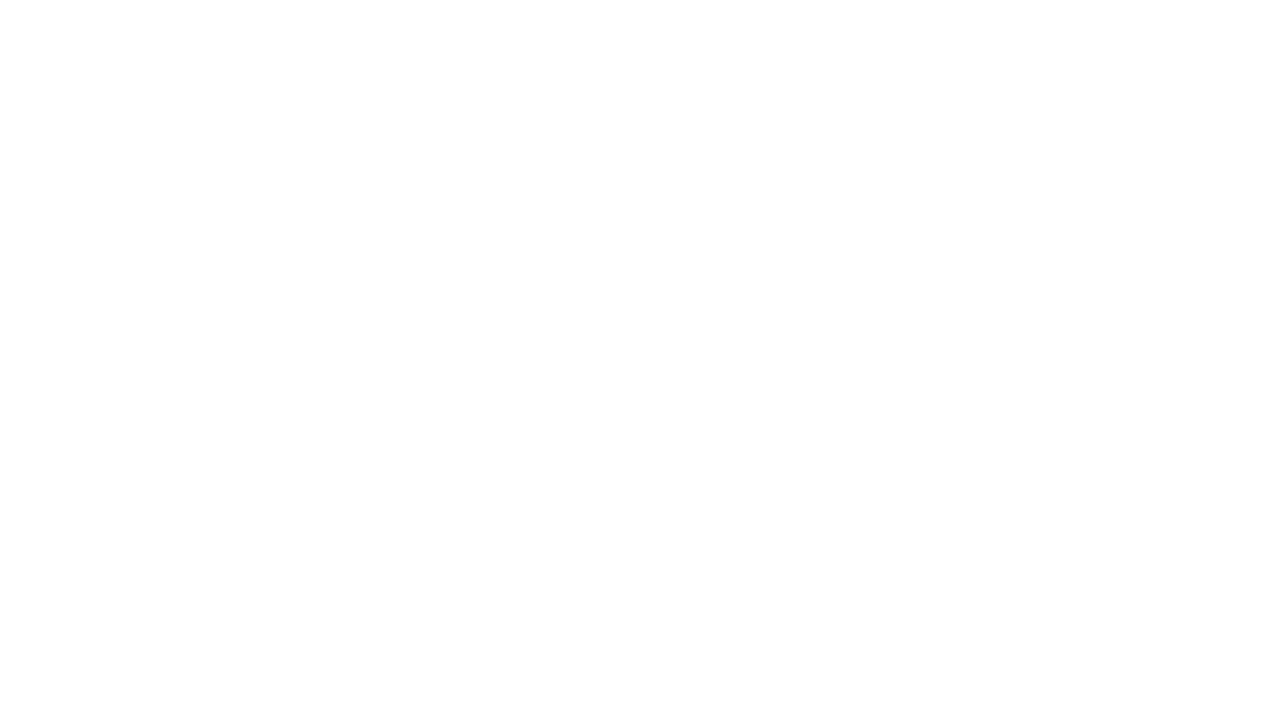

Navigated forward to next page
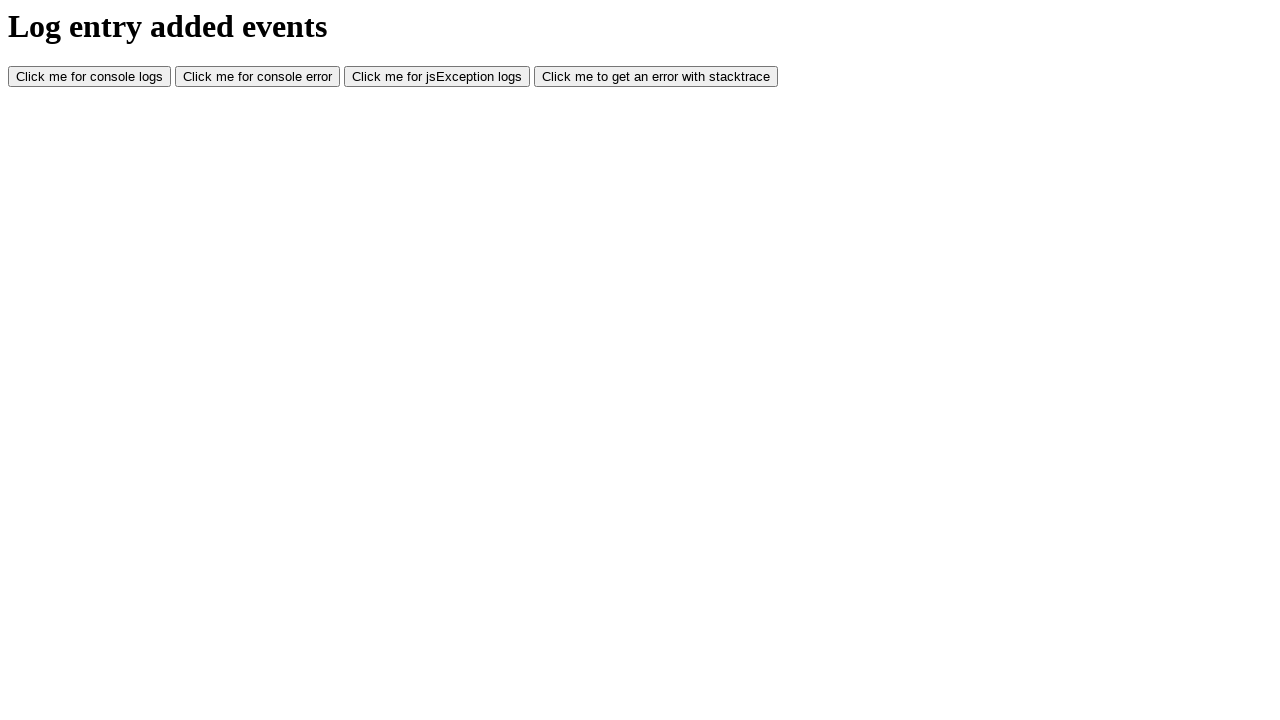

Verified URL is restored to original https://www.selenium.dev/selenium/web/bidi/logEntryAdded.html
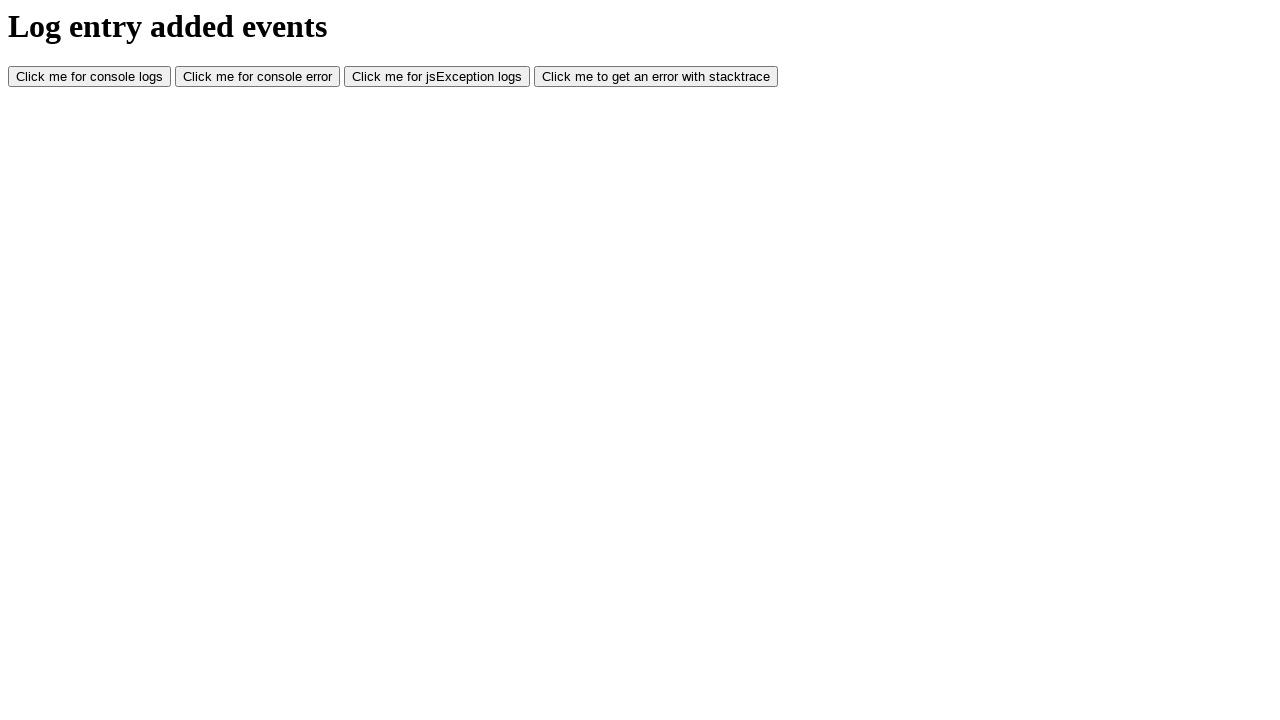

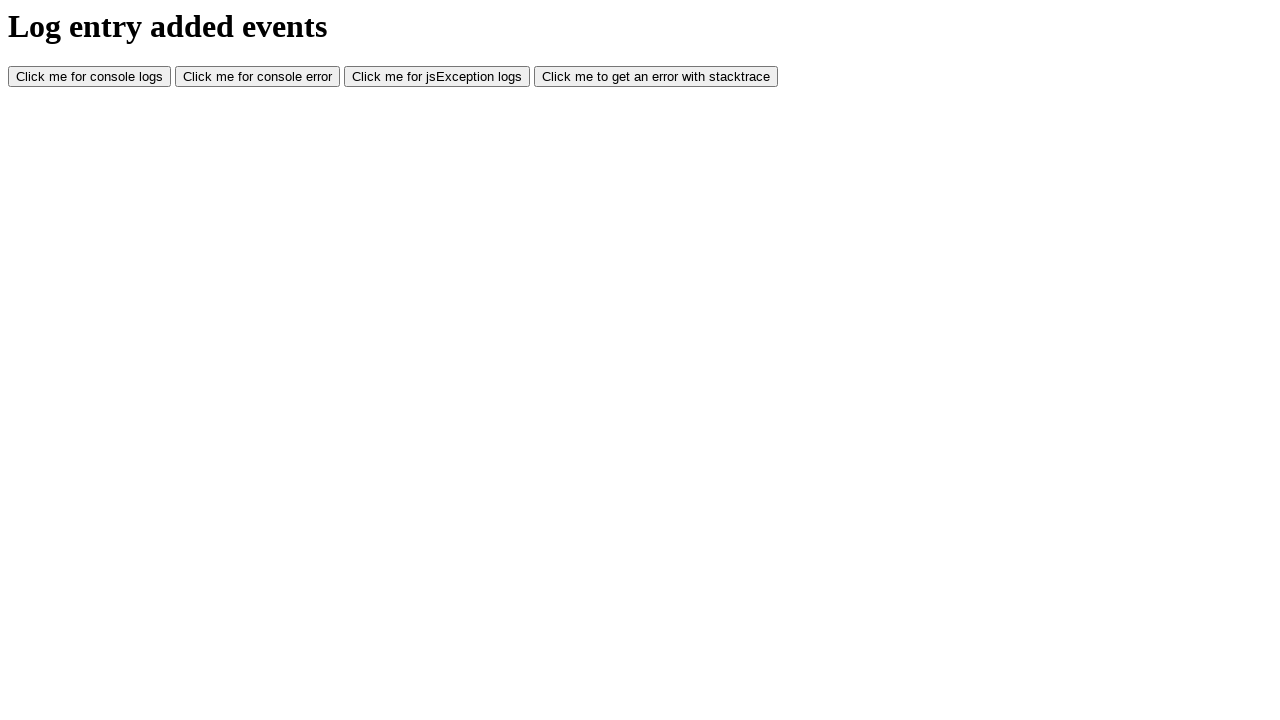